Tests drag and drop functionality by dragging an element onto a droppable target and verifying the drop was successful

Starting URL: https://seleniumui.moderntester.pl/droppable.php

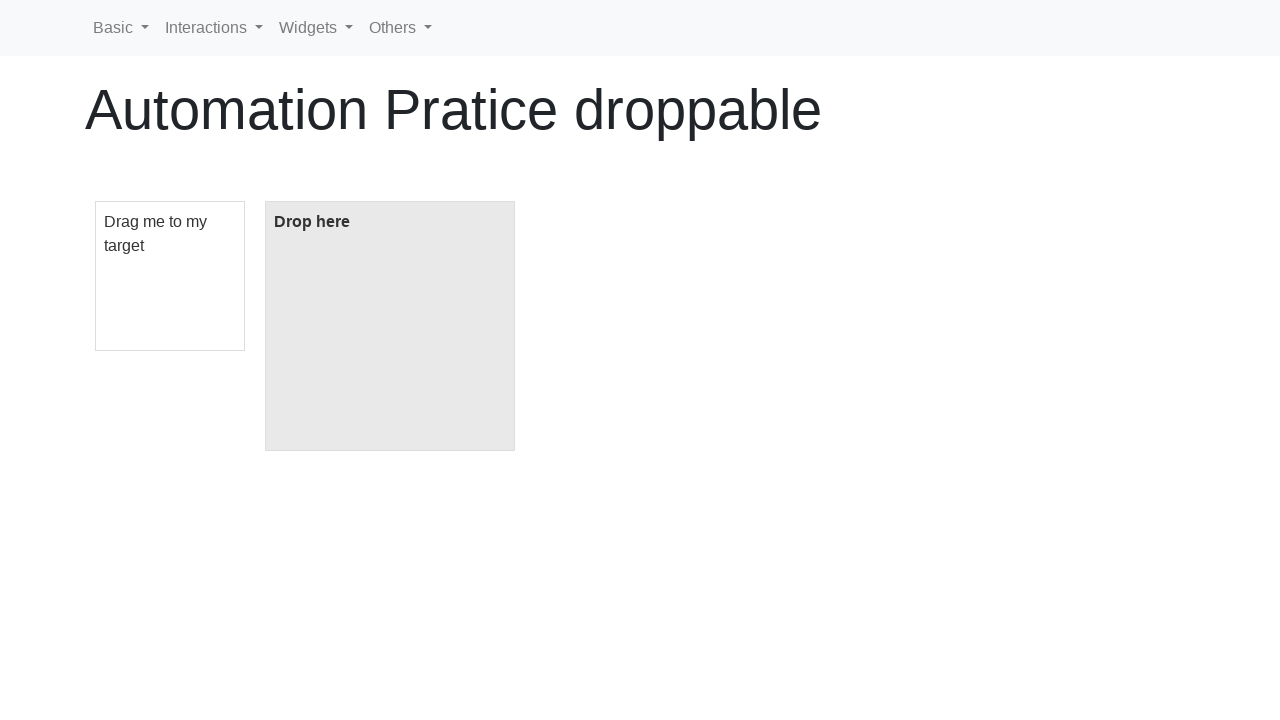

Dragged draggable element onto droppable target at (390, 326)
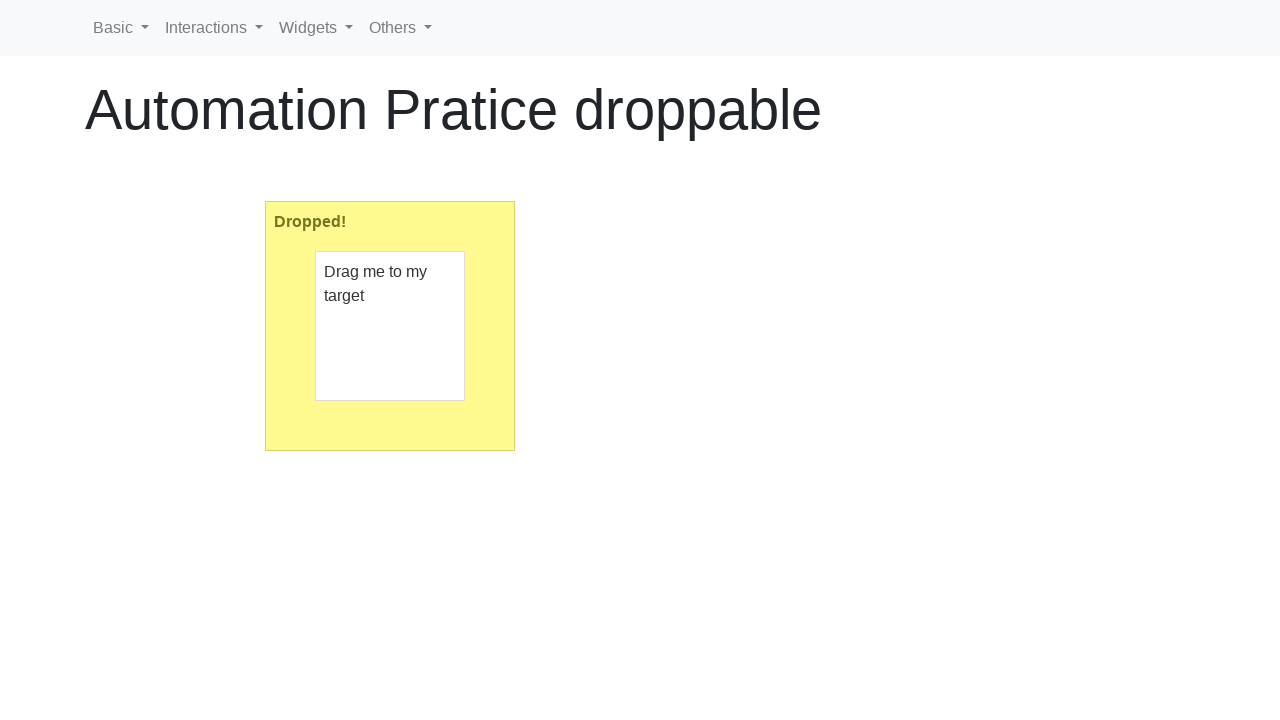

Verified droppable target contains 'Dropped!' text
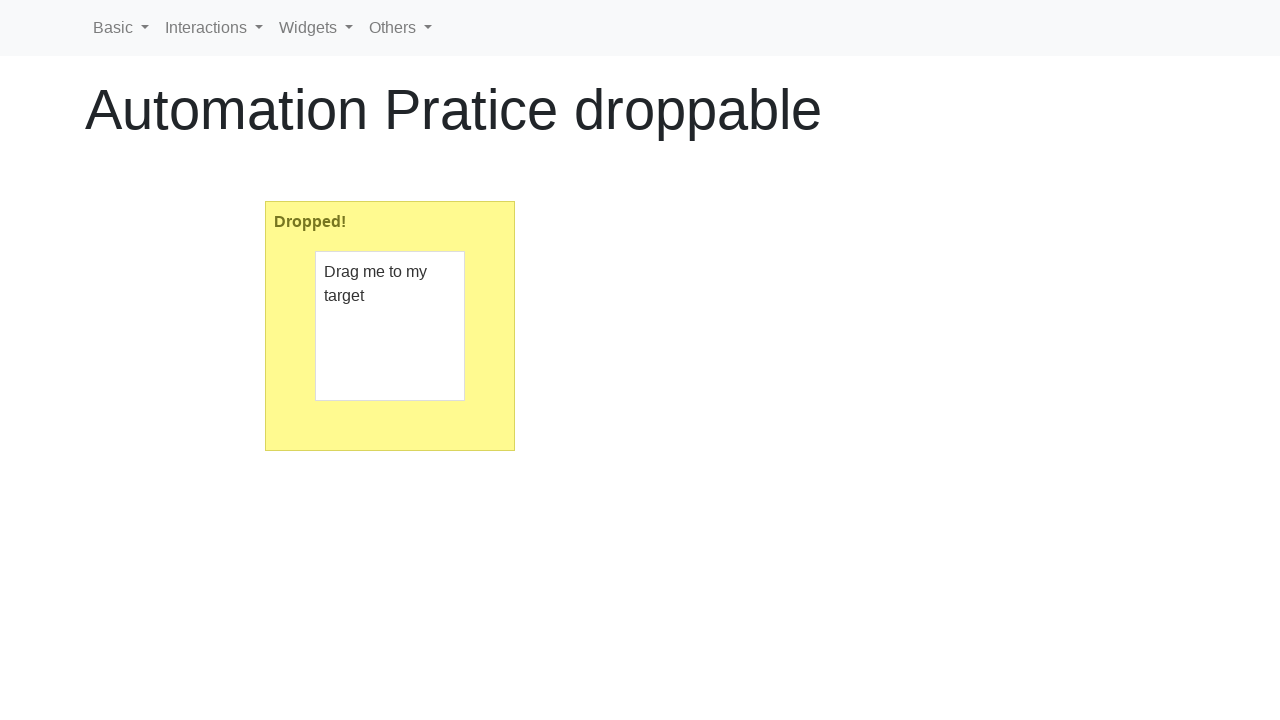

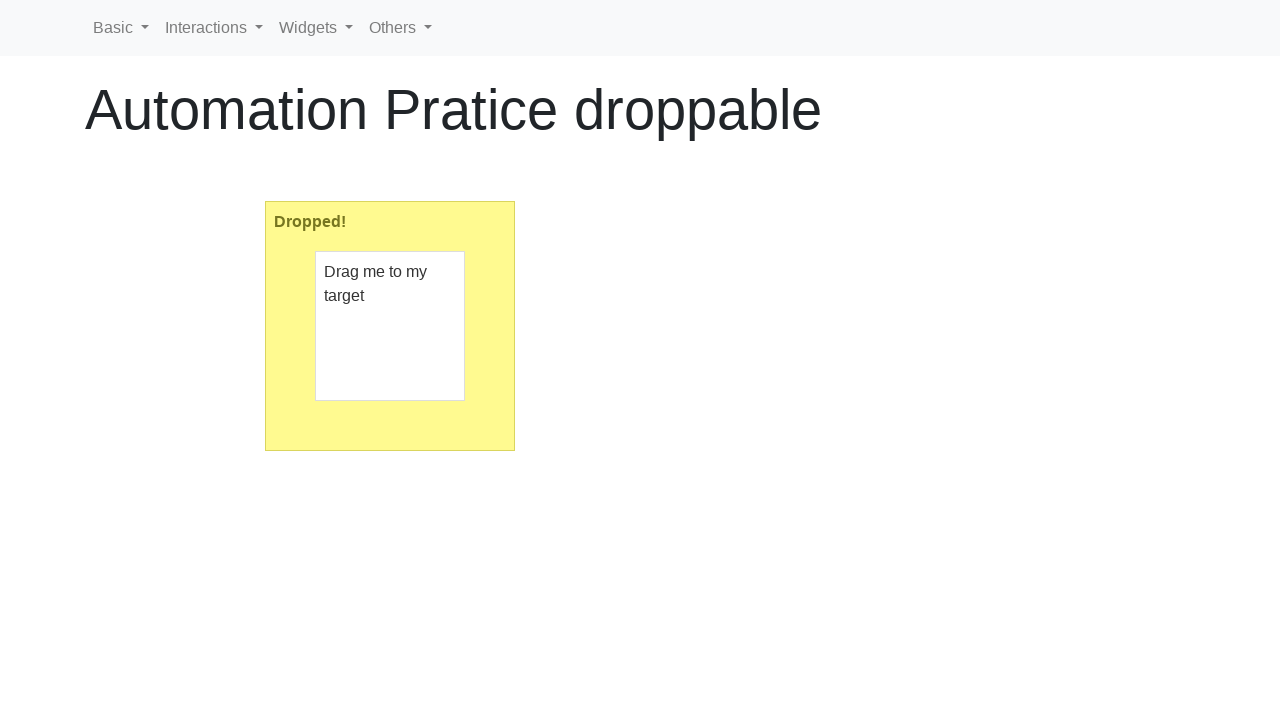